Tests JavaScript alert handling by triggering different types of alerts (simple alert and confirmation dialog) and interacting with them

Starting URL: https://rahulshettyacademy.com/AutomationPractice/

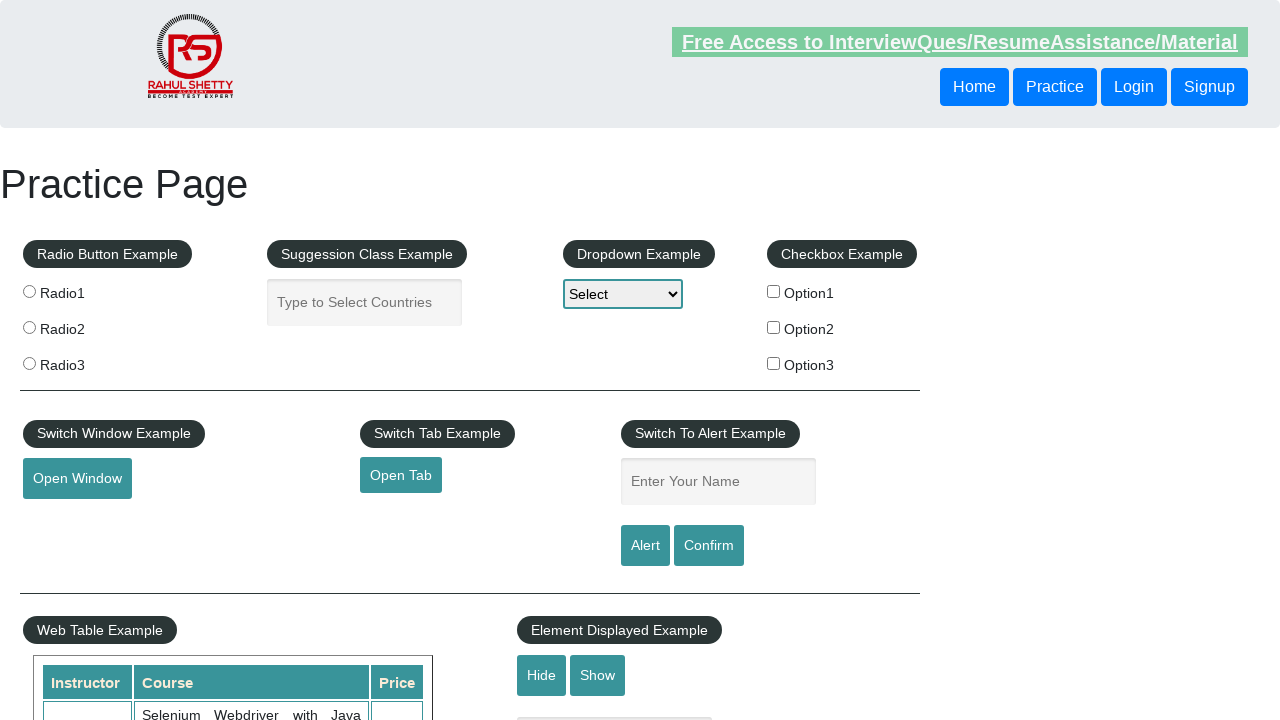

Filled name field with 'Priya' on #name
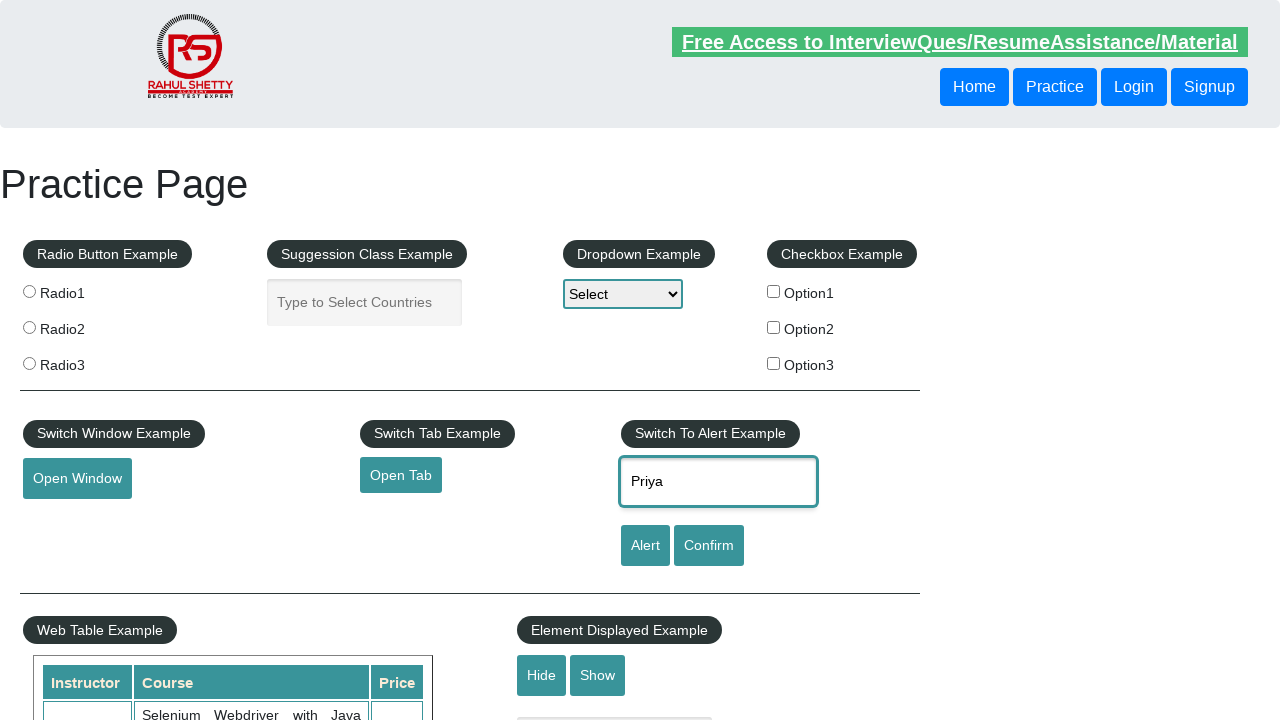

Clicked alert button to trigger simple alert at (645, 546) on [id='alertbtn']
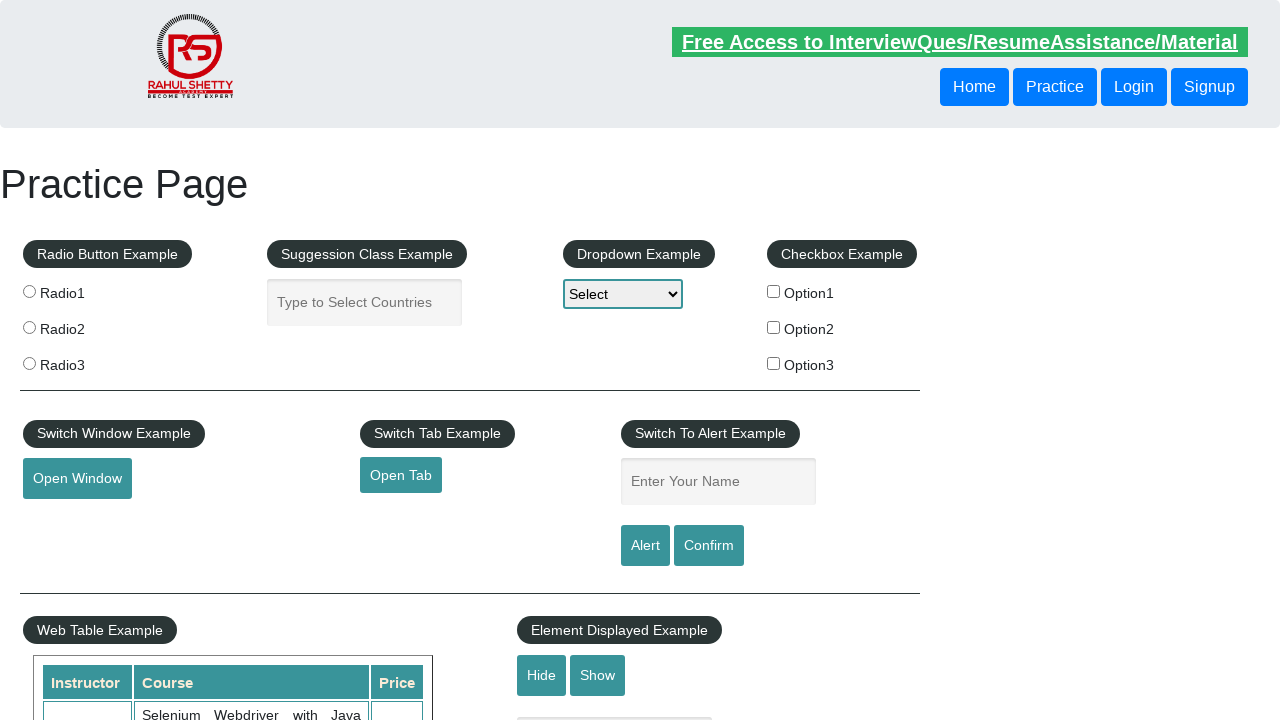

Accepted the simple alert dialog
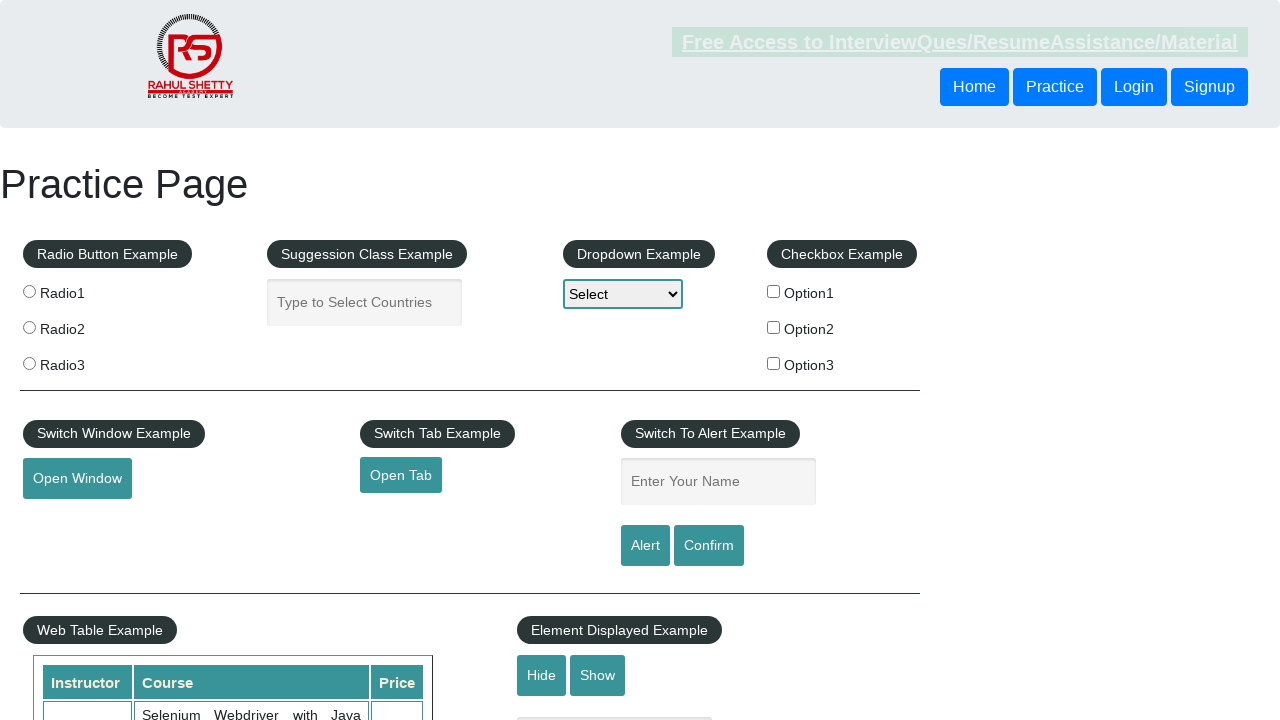

Clicked confirm button to trigger confirmation dialog at (709, 546) on xpath=//input[@id='confirmbtn']
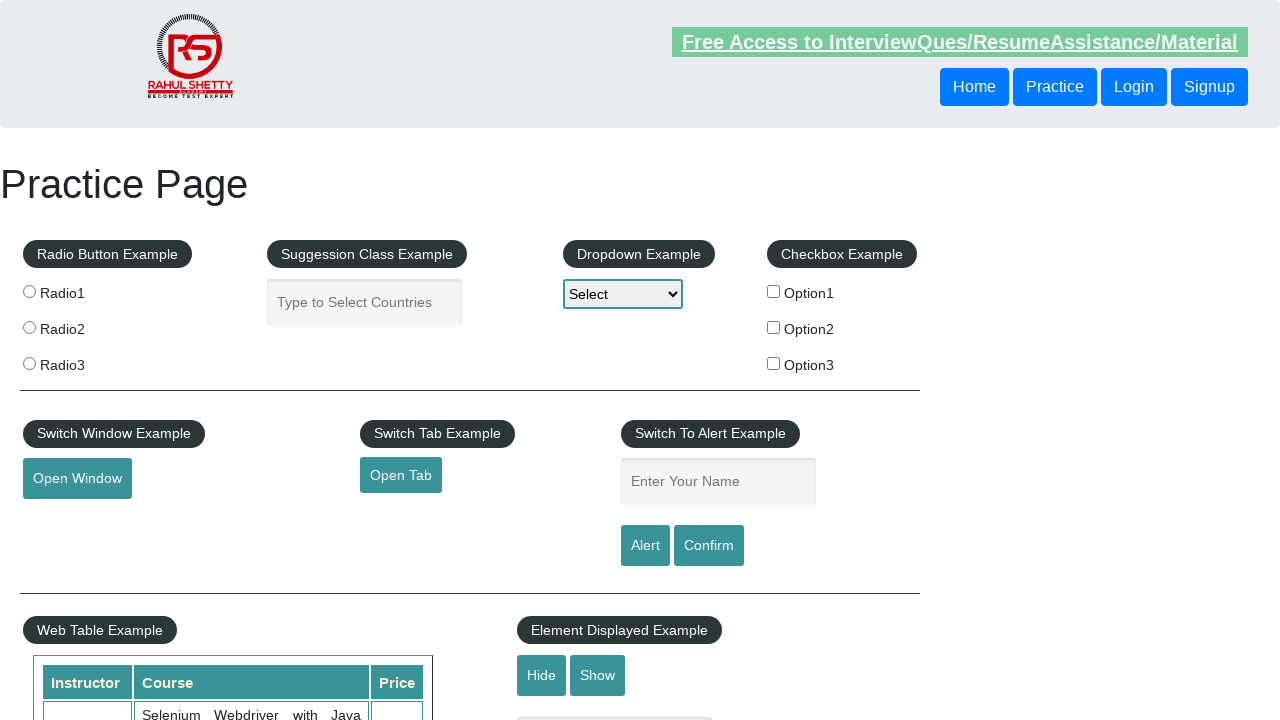

Dismissed the confirmation dialog
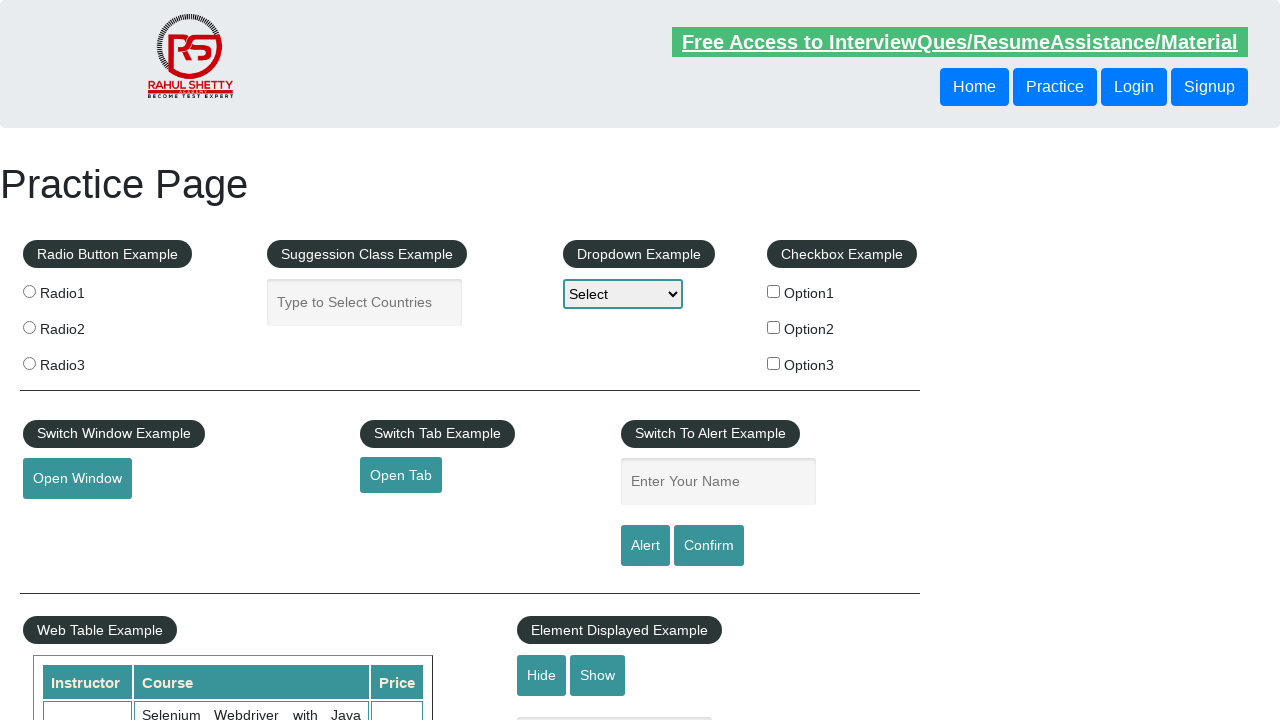

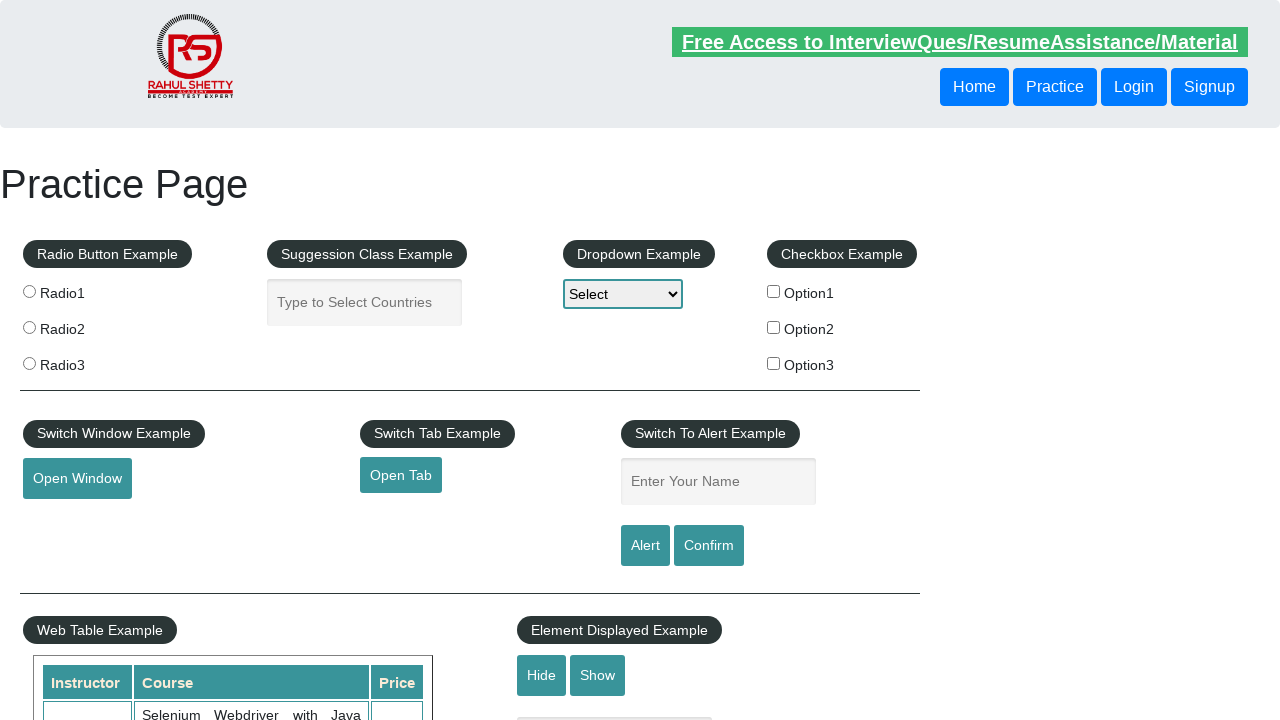